Clicks on the "jobs" link and verifies navigation to the jobs page

Starting URL: https://news.ycombinator.com

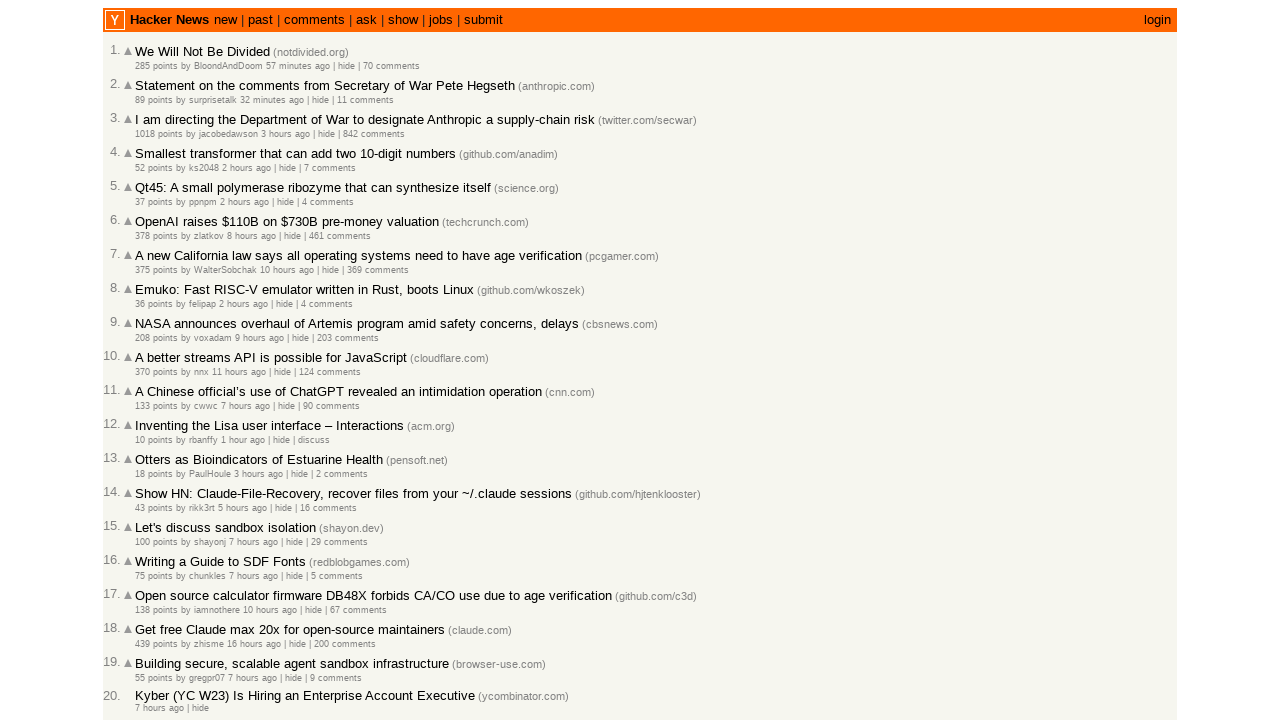

Clicked on the 'jobs' link at (441, 20) on a:text('jobs')
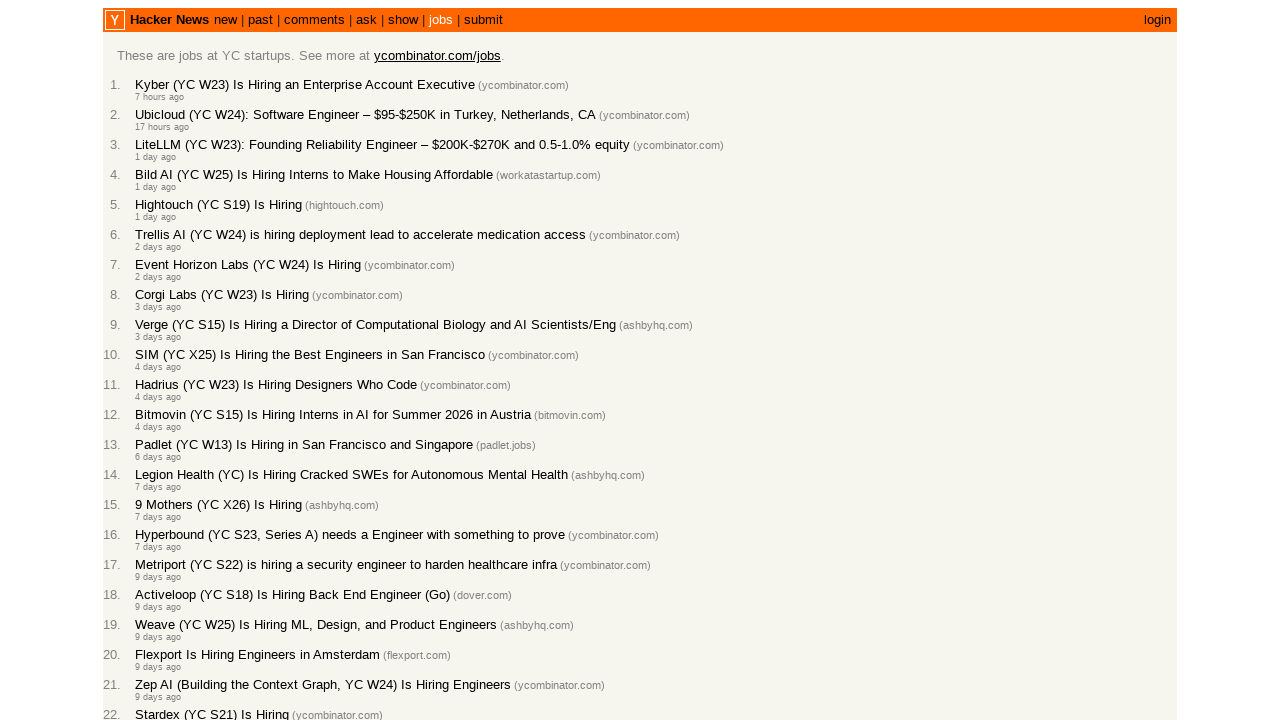

Verified page title contains 'jobs'
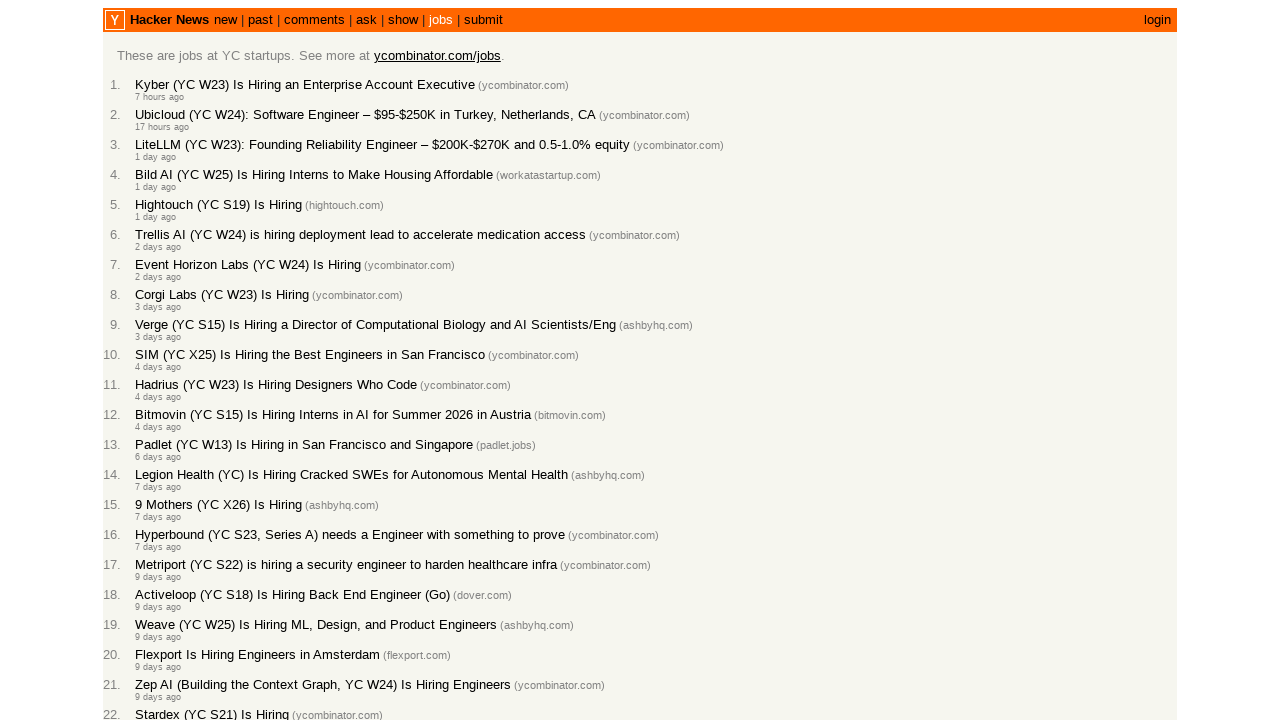

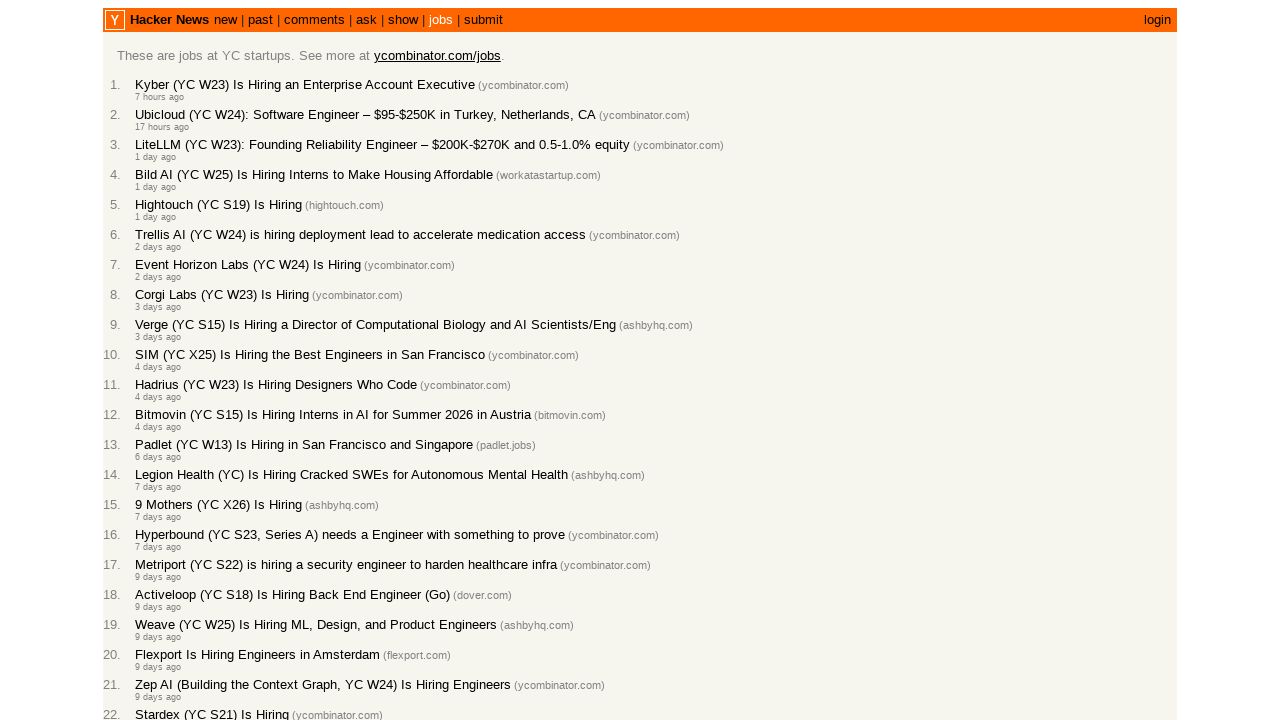